Tests file download functionality by navigating to a download page and clicking the first download link to trigger a file download

Starting URL: http://the-internet.herokuapp.com/download

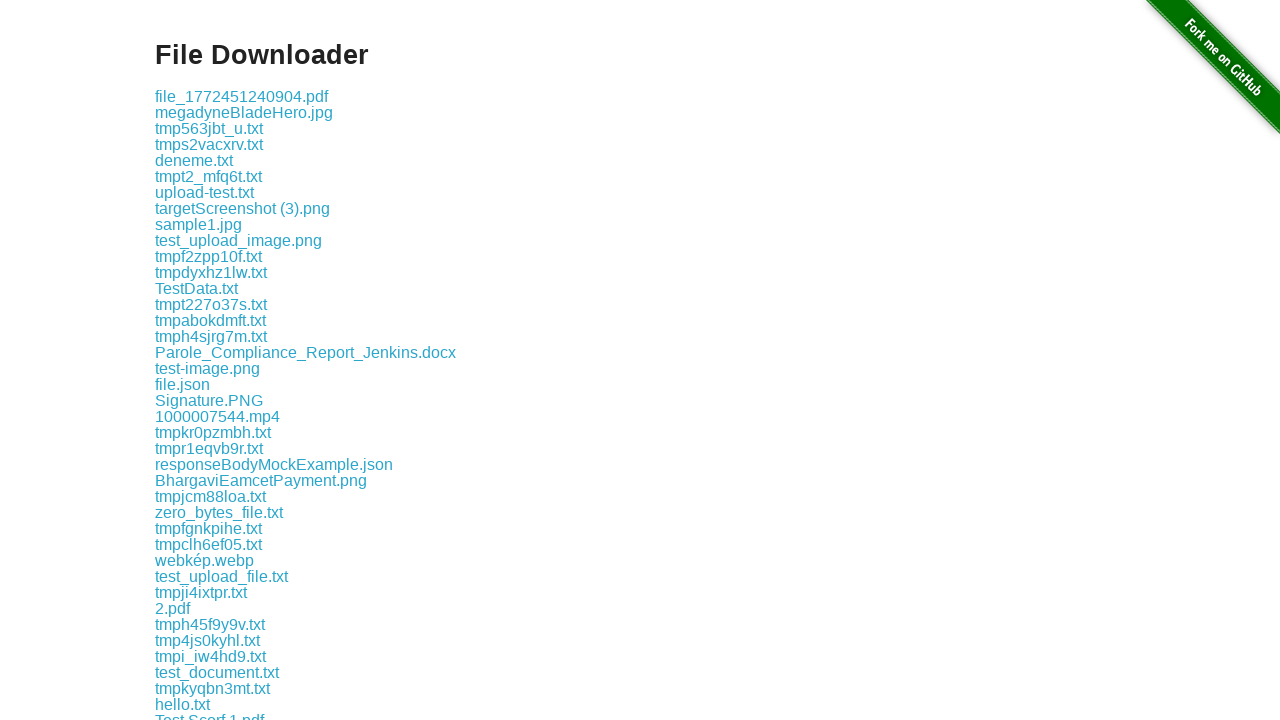

Clicked the first download link on the page at (242, 96) on .example a
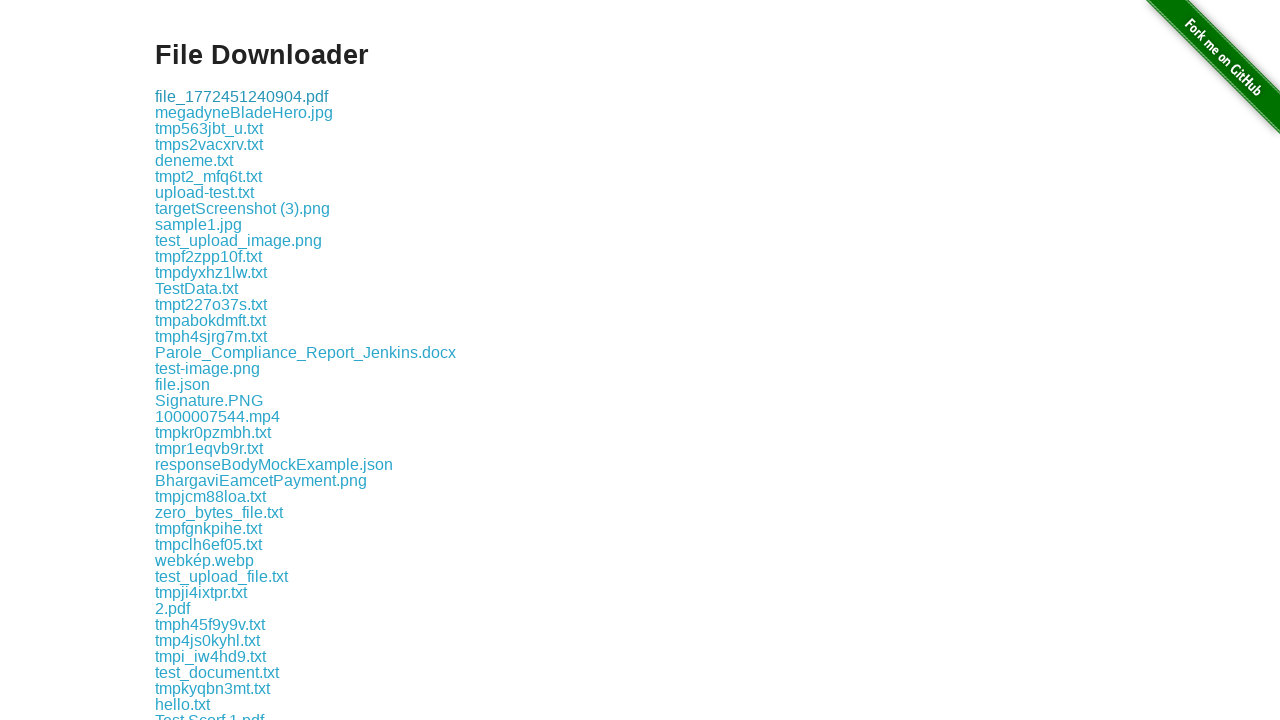

Waited 2 seconds for file download to initiate
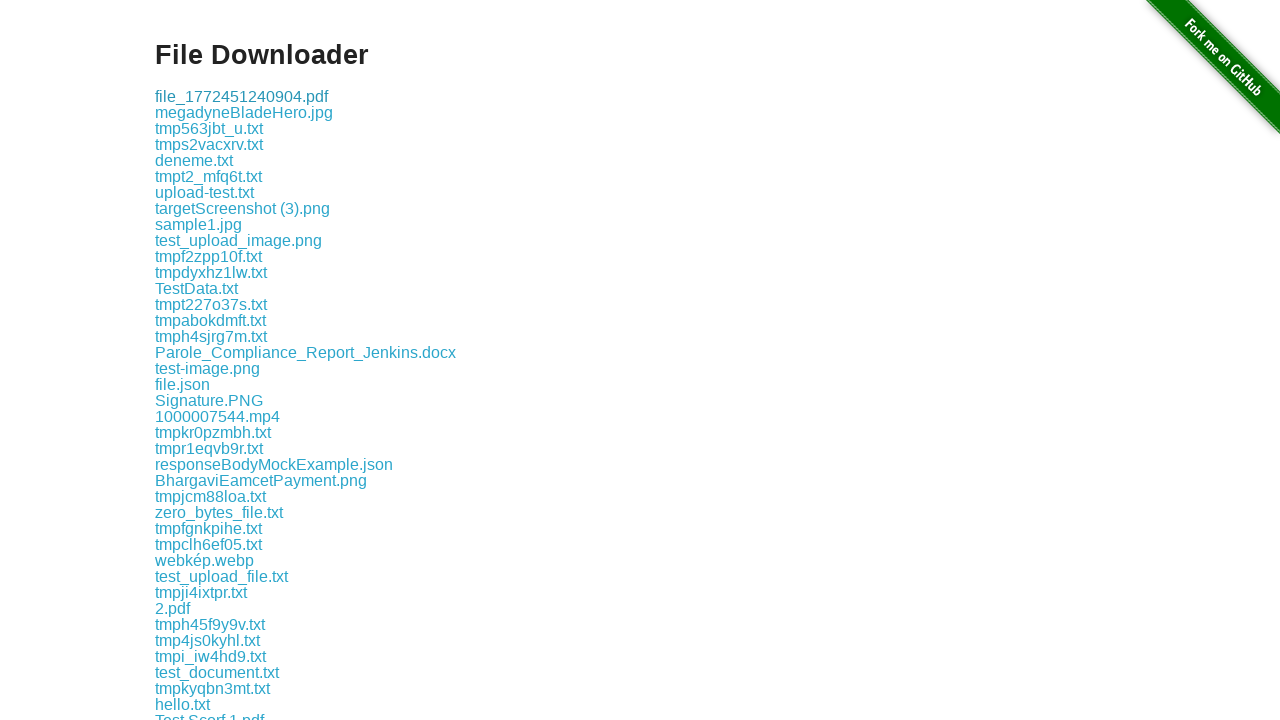

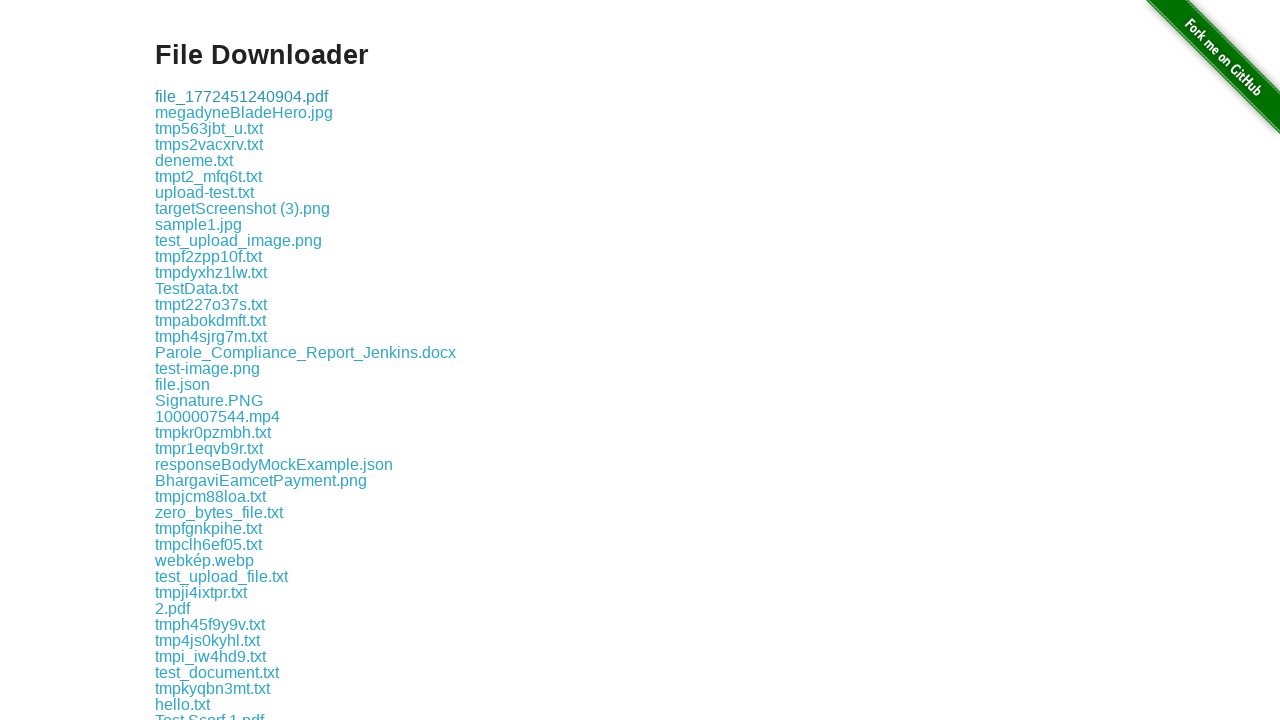